Tests window handling by filling a textarea, clicking a link that opens a new window, switching to the new window to read content, then switching back to the original window to interact with it again.

Starting URL: http://omayo.blogspot.com/

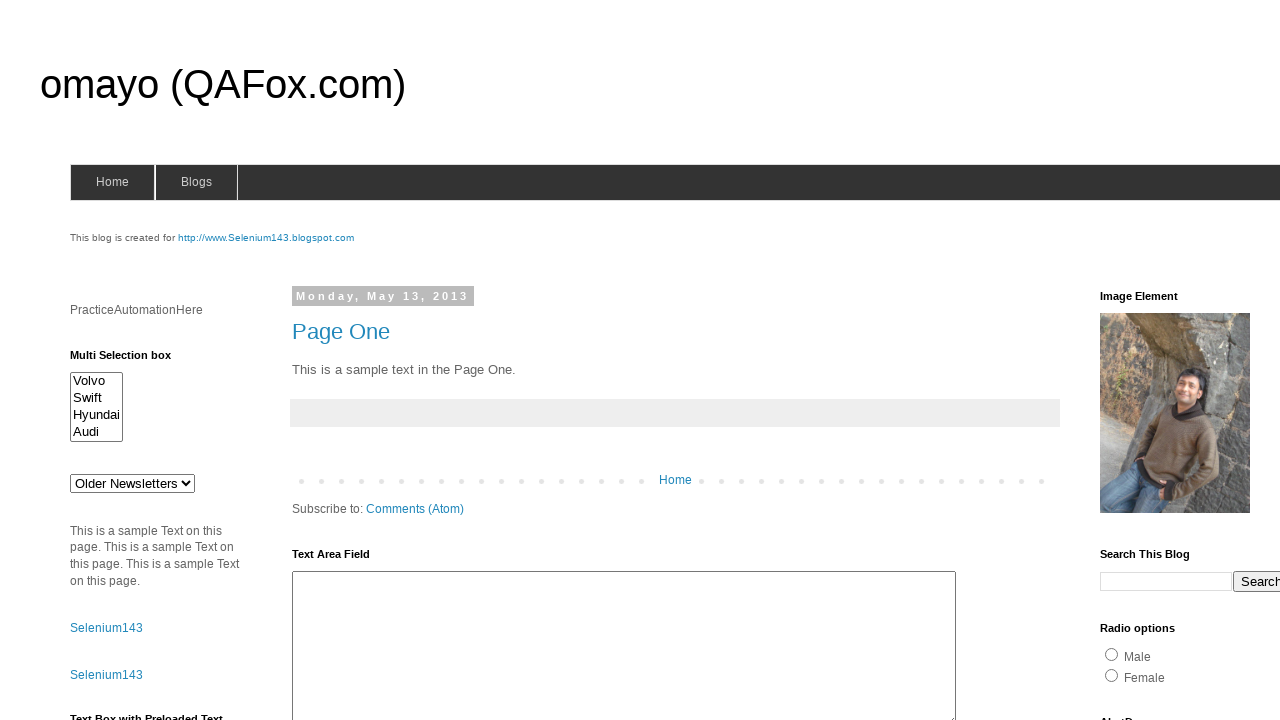

Filled textarea with 'Test message entered successfully' on #ta1
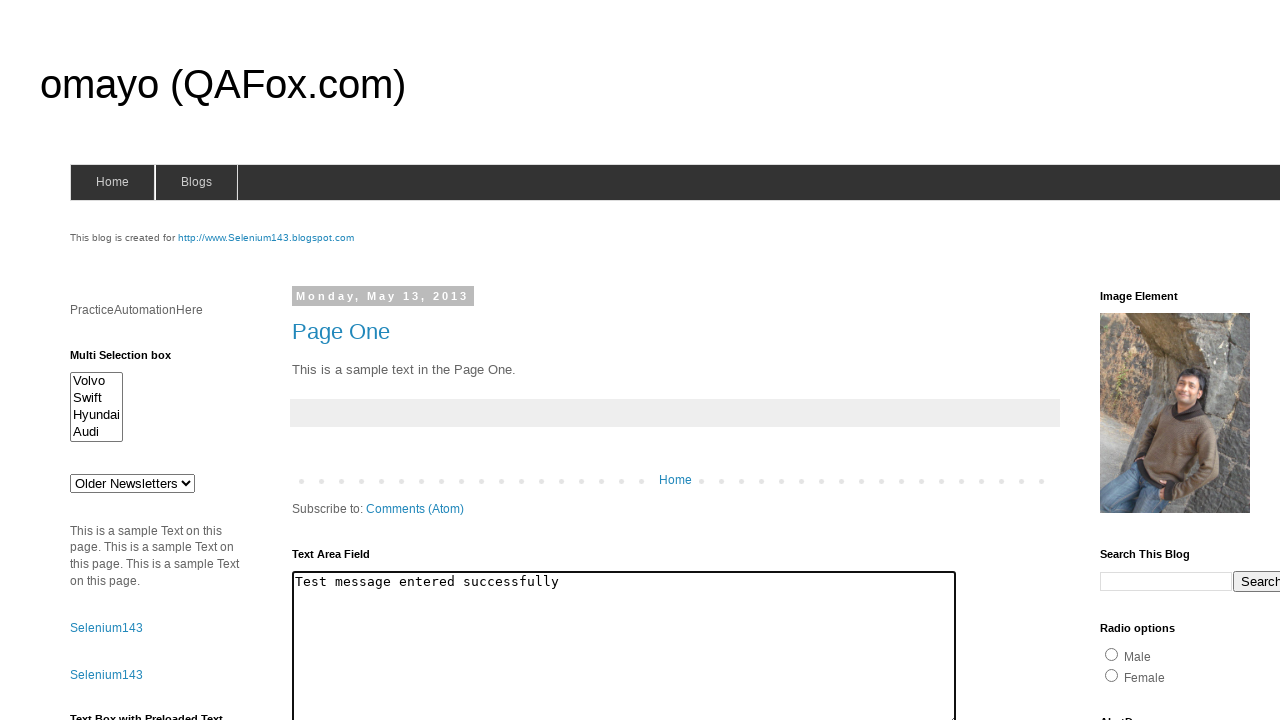

Clicked SeleniumTutorial link to open new window at (116, 360) on xpath=//a[.='SeleniumTutorial']
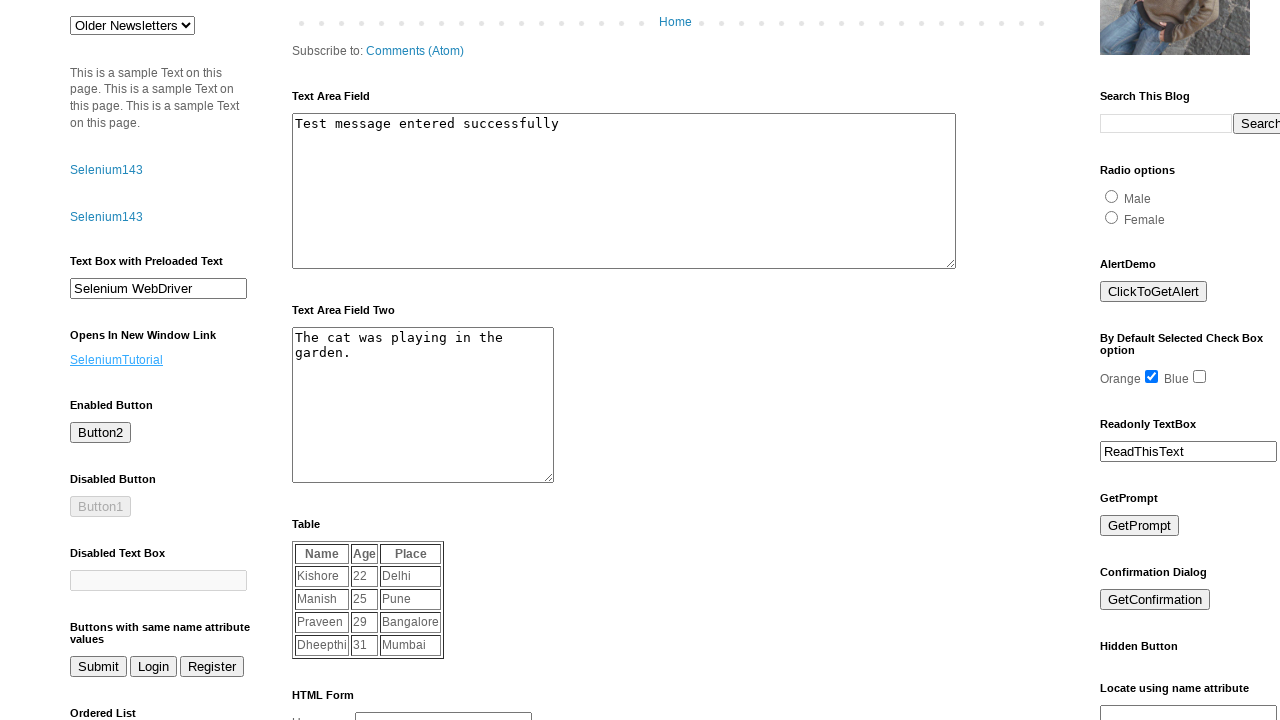

Captured new page from window open
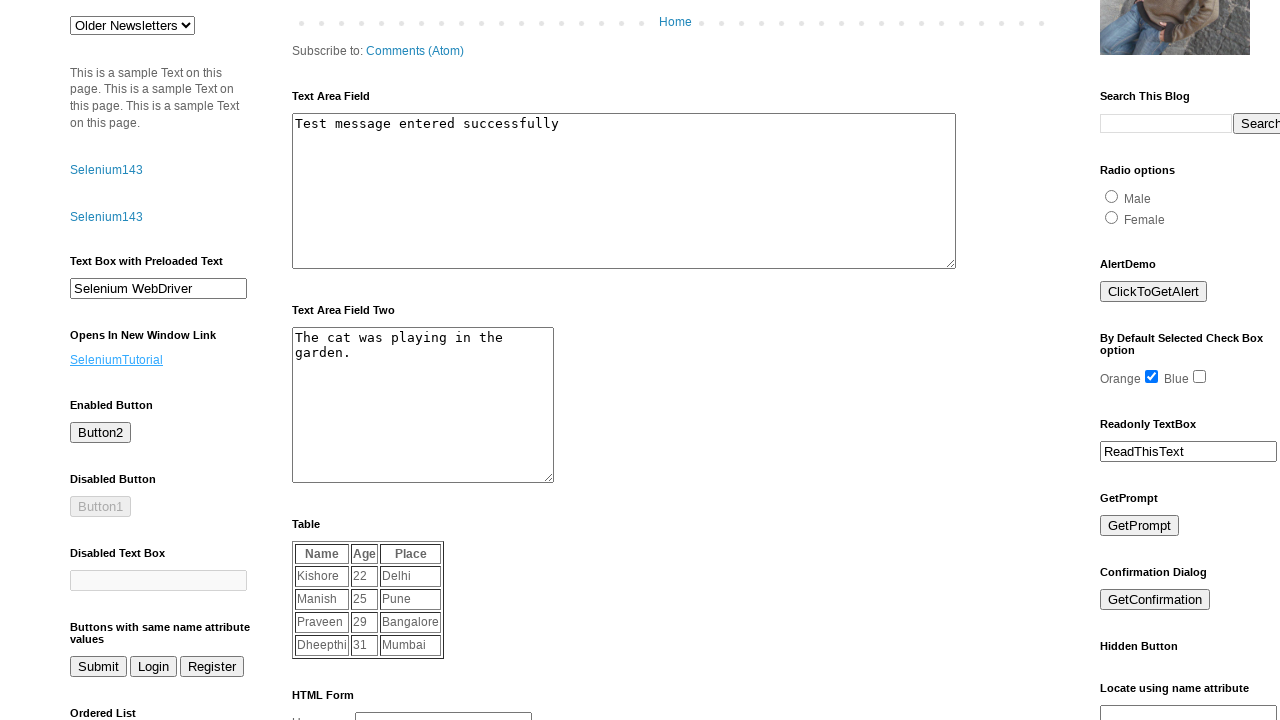

New page loaded successfully
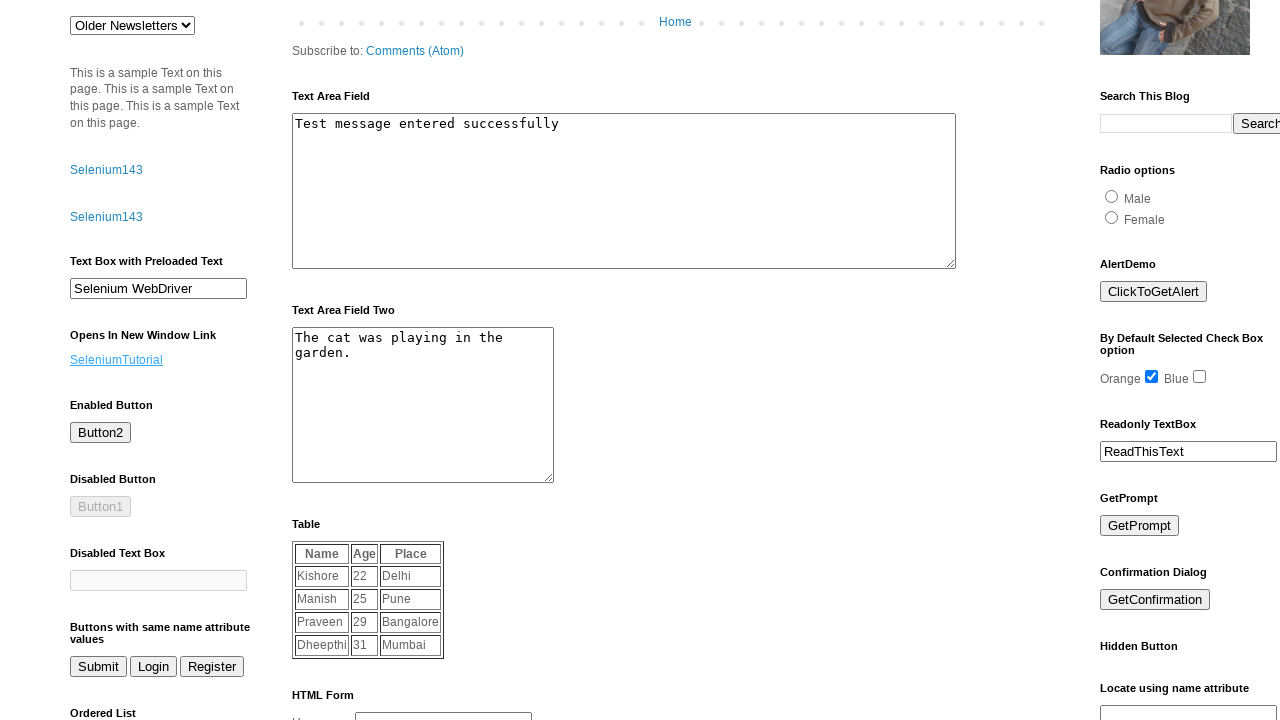

Retrieved 'What is Selenium?' link text from new window
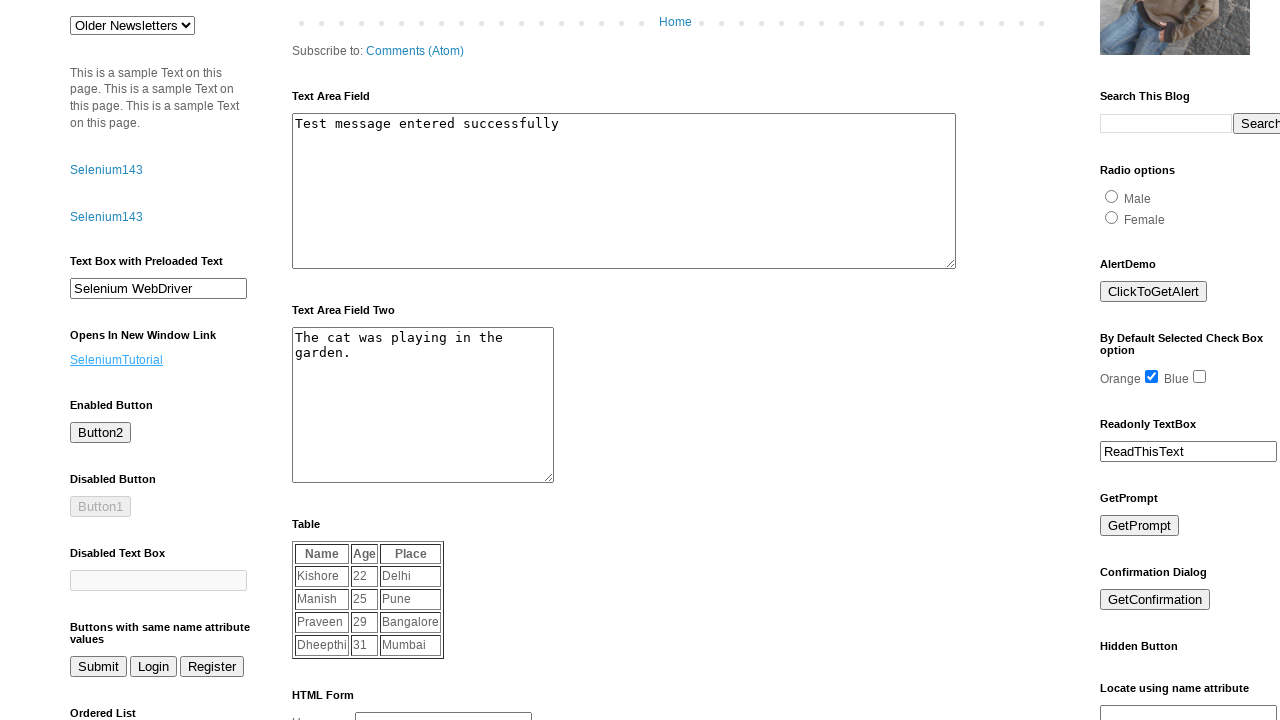

Switched back to original window
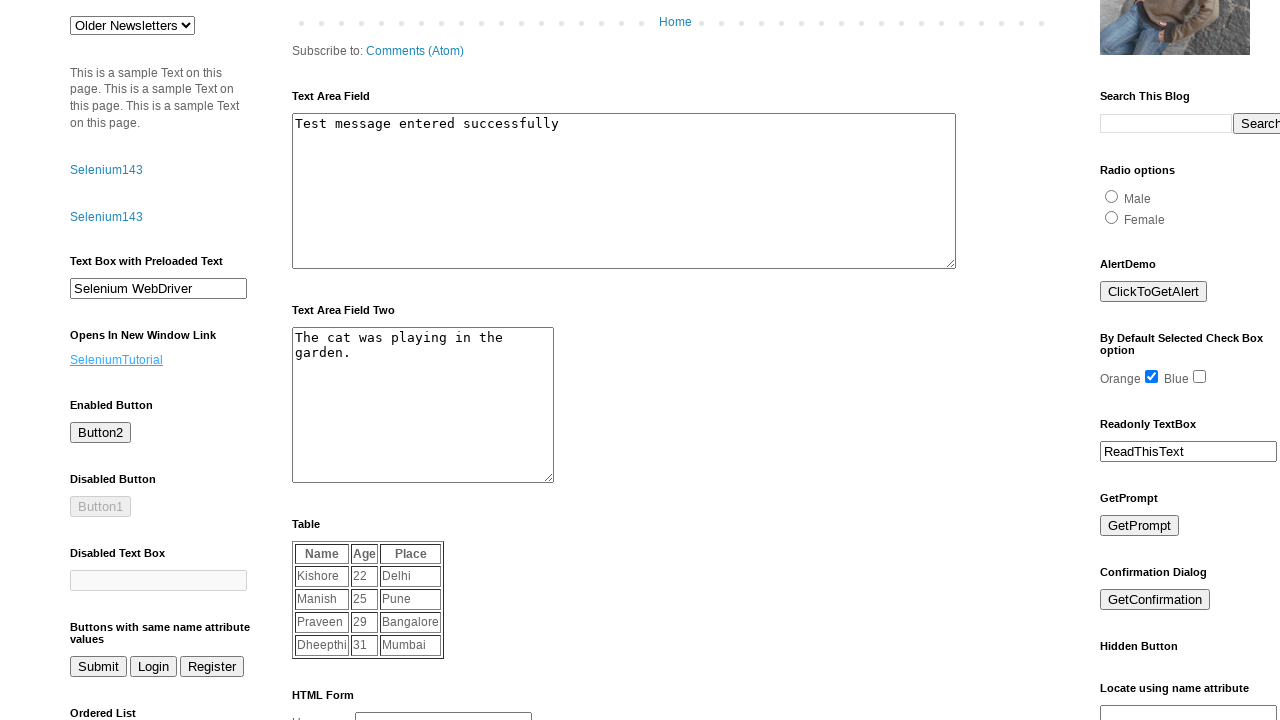

Filled textarea with 'Back to original window' on #ta1
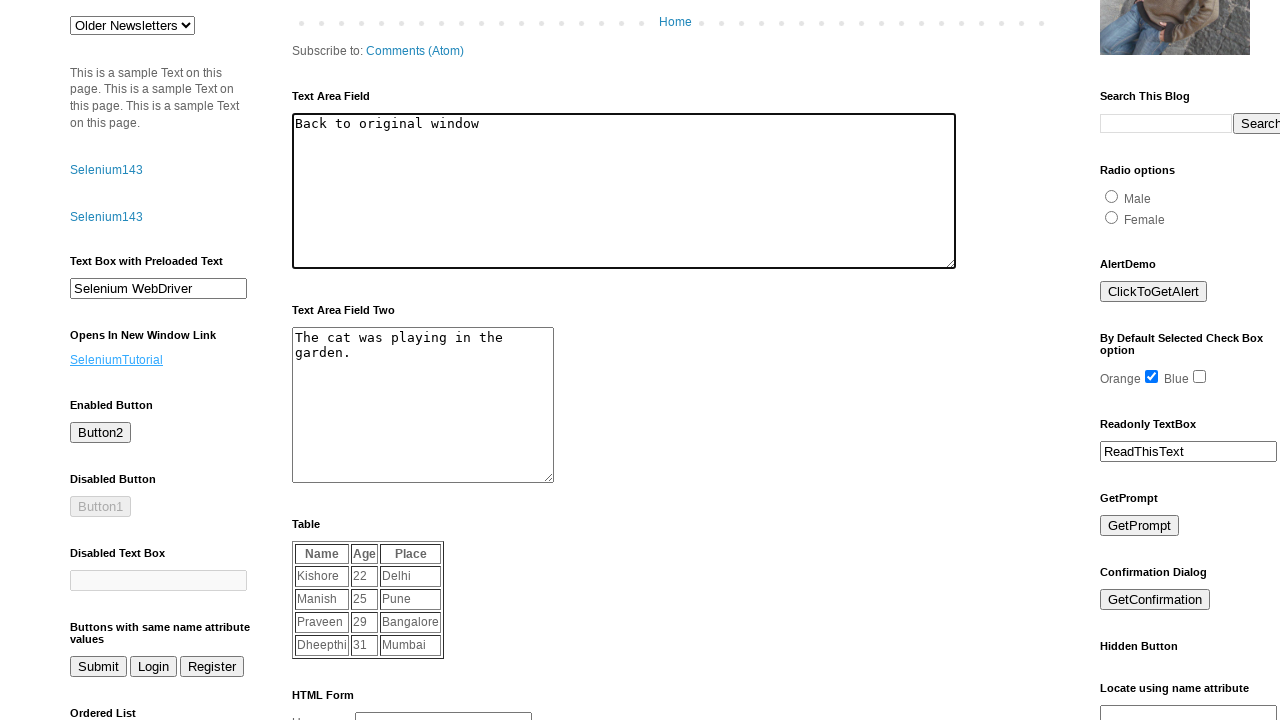

Retrieved SeleniumTutorial link text from original window
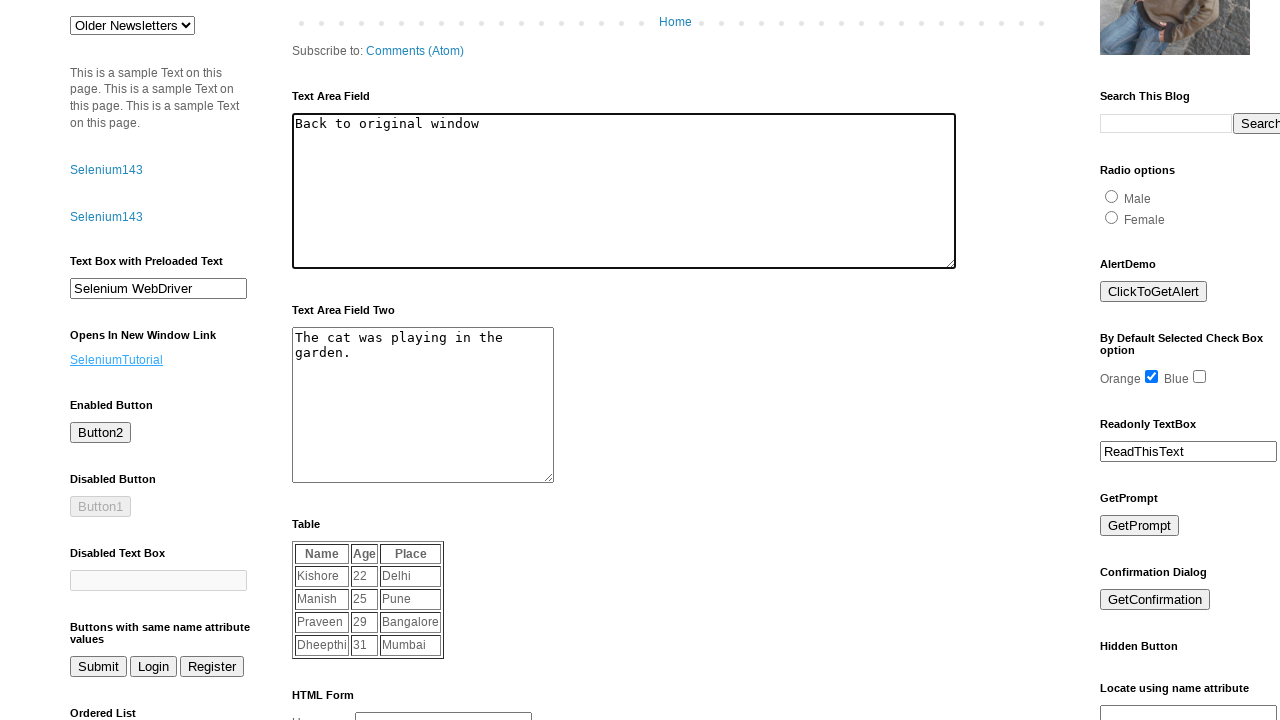

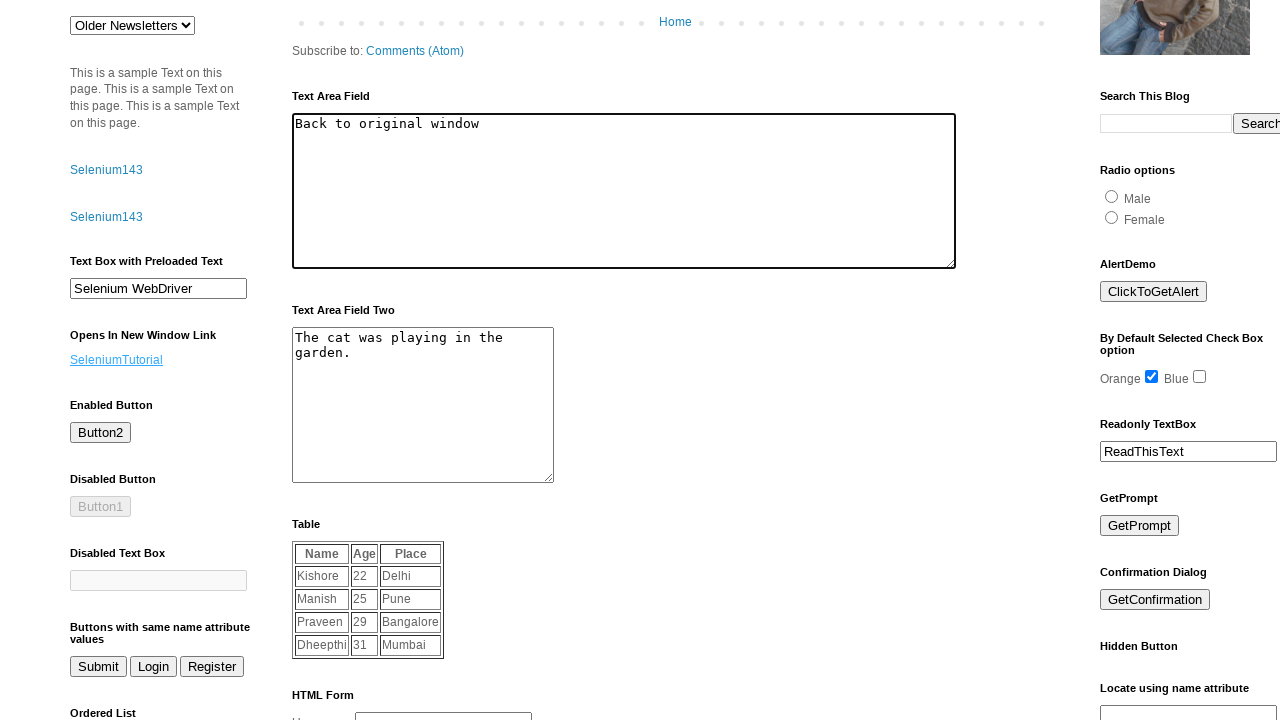